Tests the Cart button functionality on the Demoblaze e-commerce site by navigating to the homepage and clicking on the Cart navigation link

Starting URL: https://www.demoblaze.com/index.html

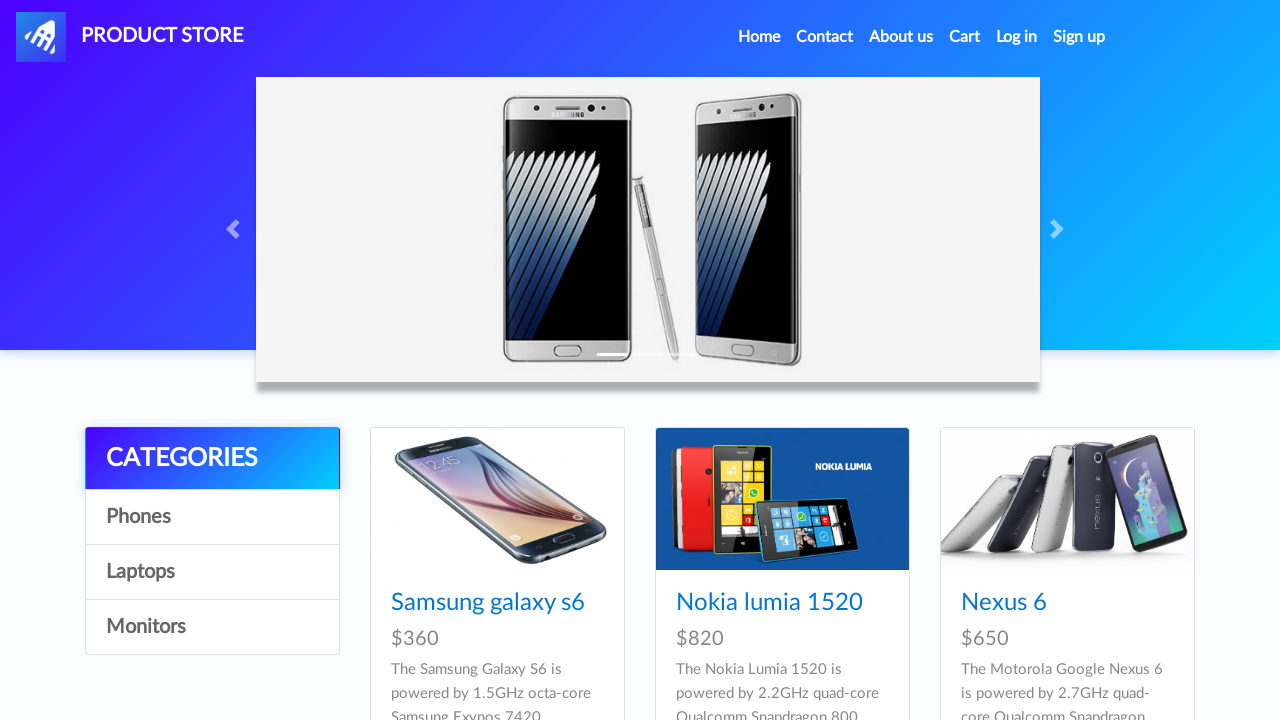

Navigation bar with Cart button became visible
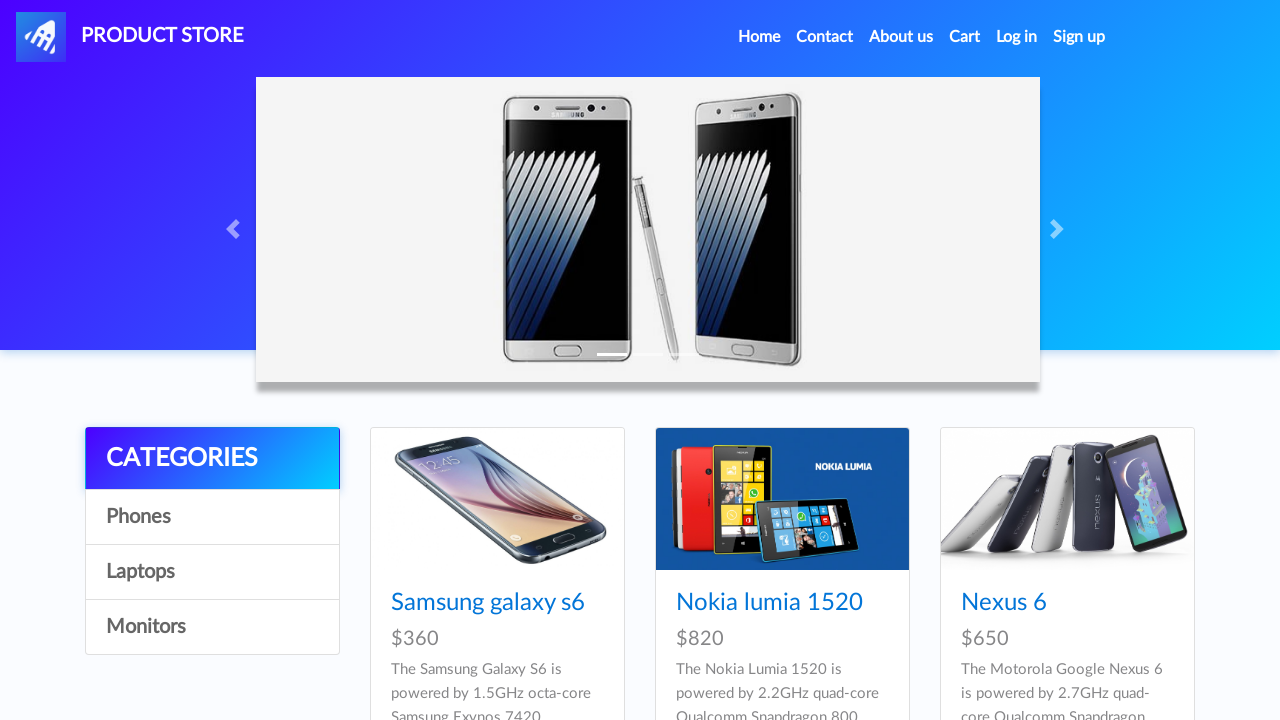

Clicked on the Cart navigation button at (965, 37) on xpath=//*[@id="navbarExample"]/ul/li[4]
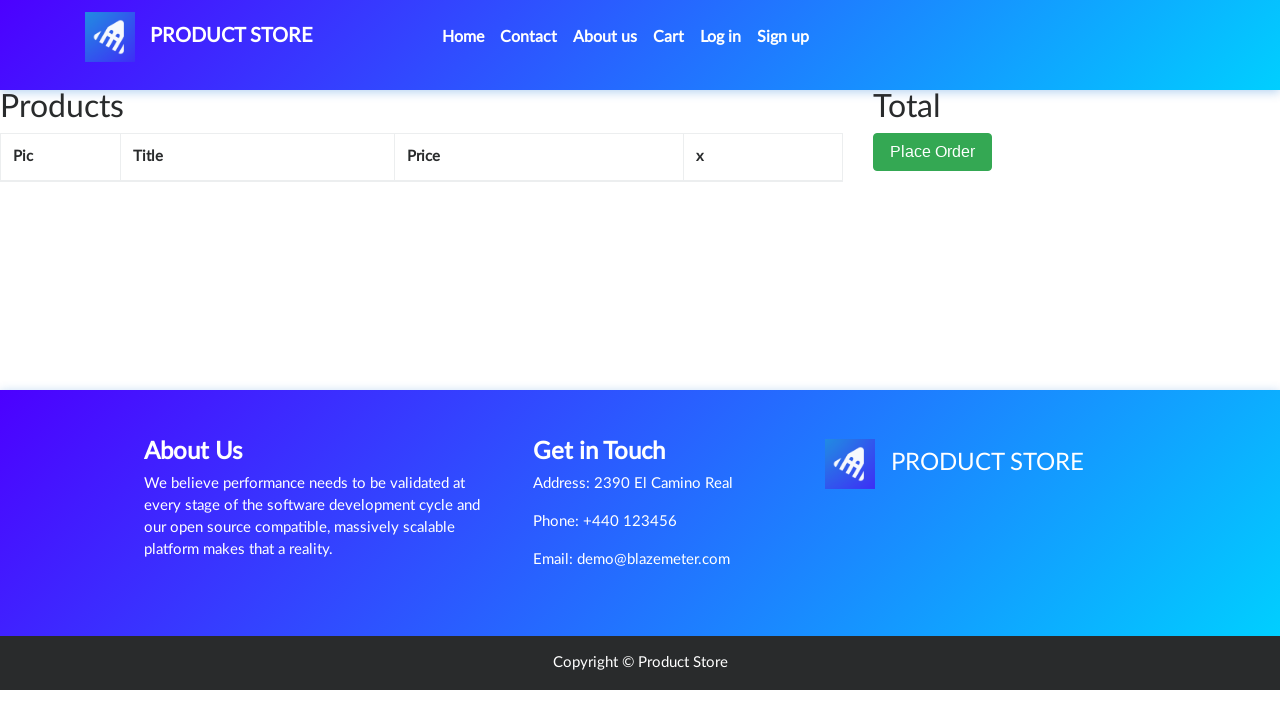

Cart page loaded successfully (networkidle state)
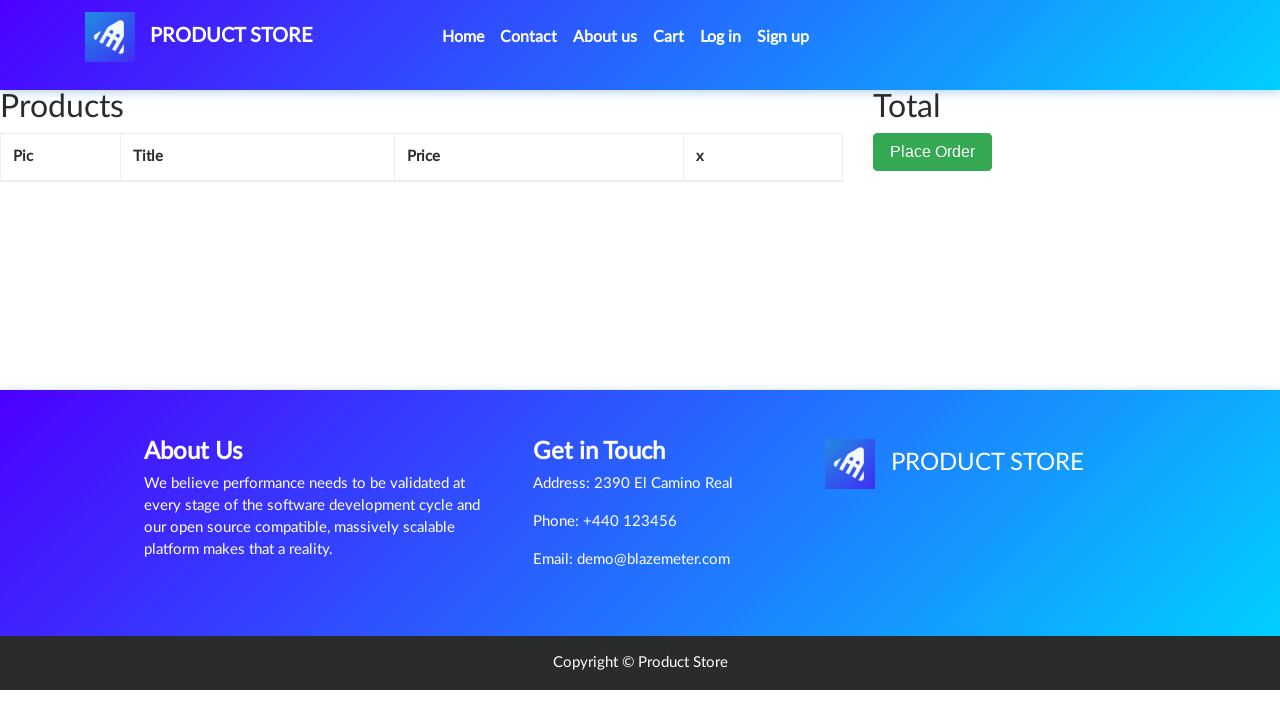

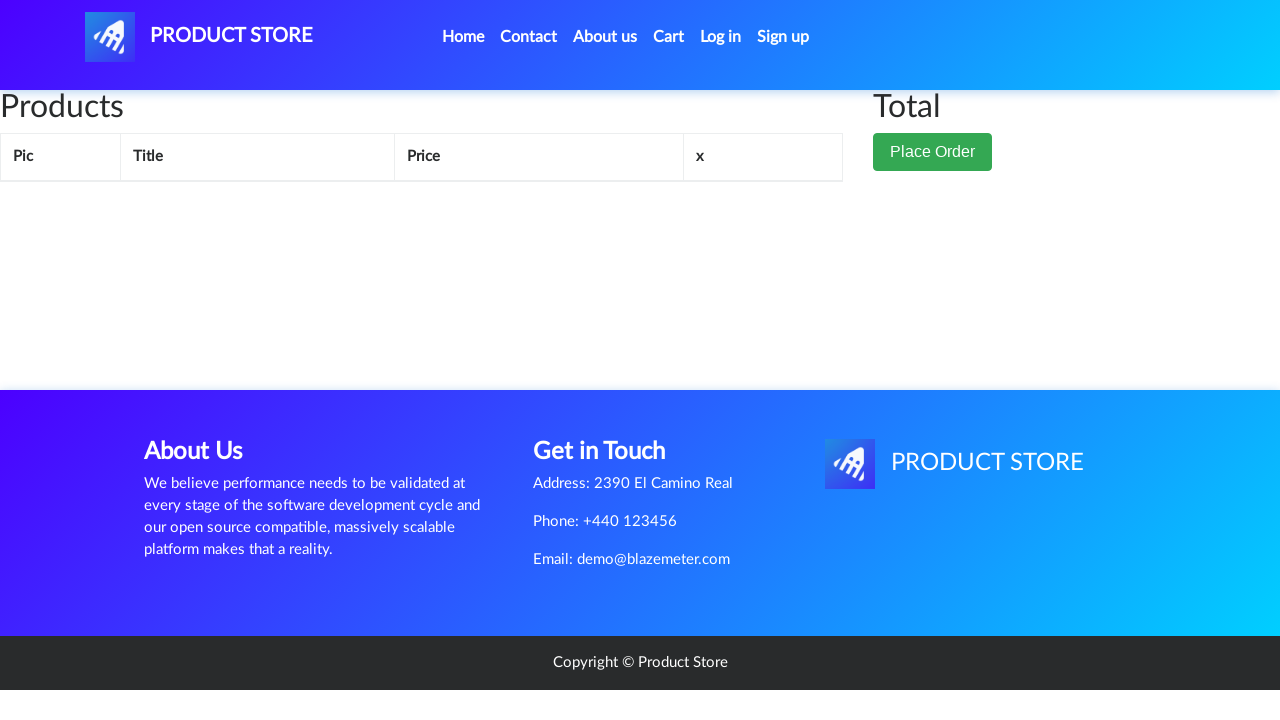